Tests interaction with iframes by filling input fields in a named frame and its child frames, including filling first name, last name fields within nested frame structures.

Starting URL: https://letcode.in/frame

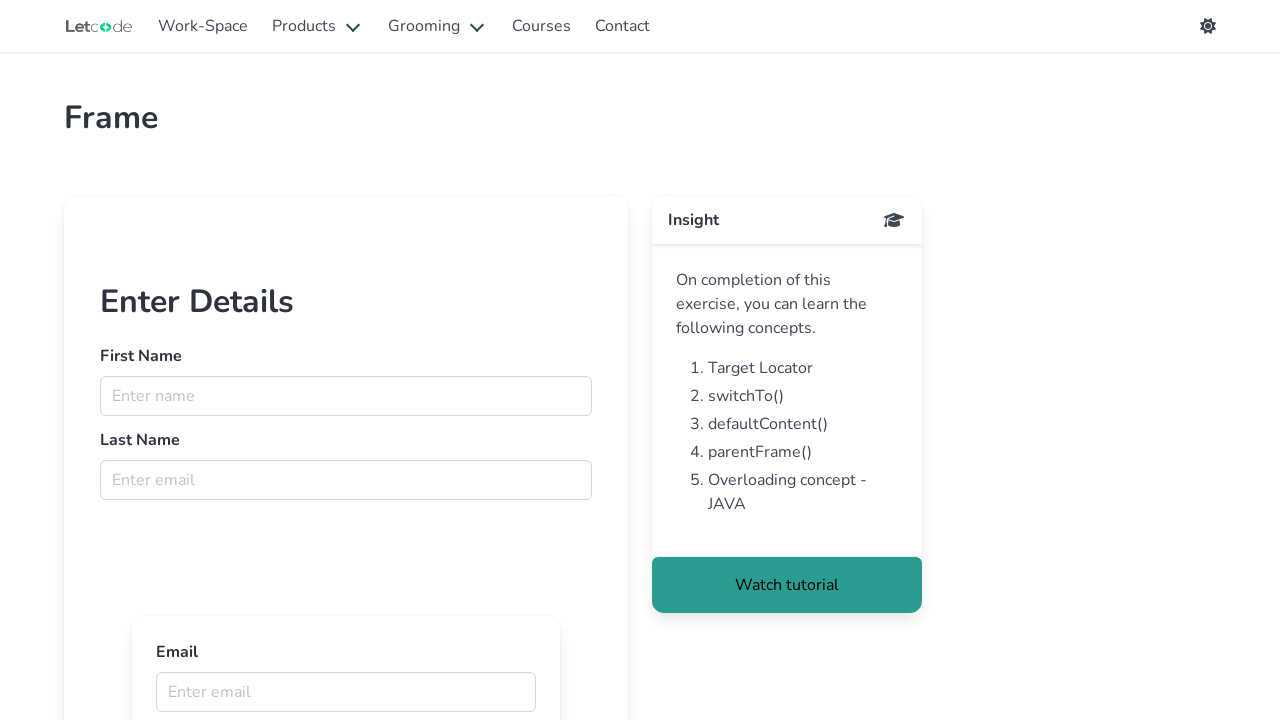

Retrieved frame with name 'firstFr'
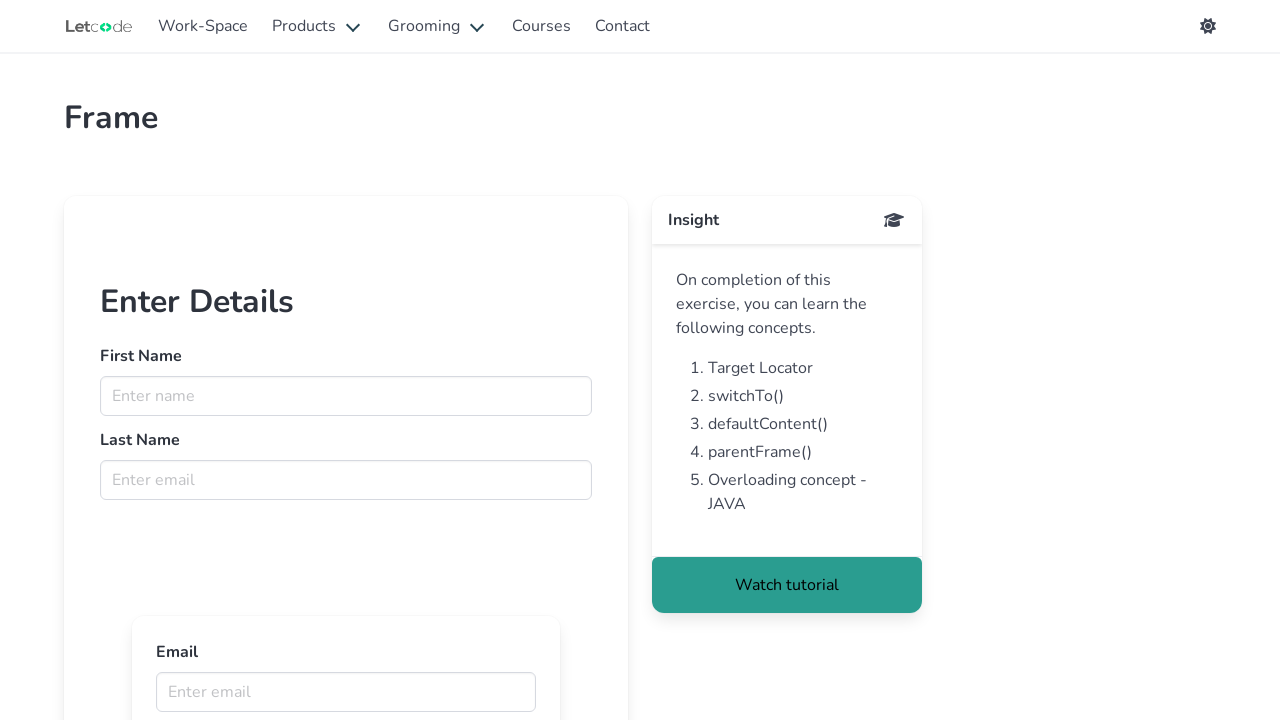

Filled first name field with 'Atik' in named frame on input[name='fname']
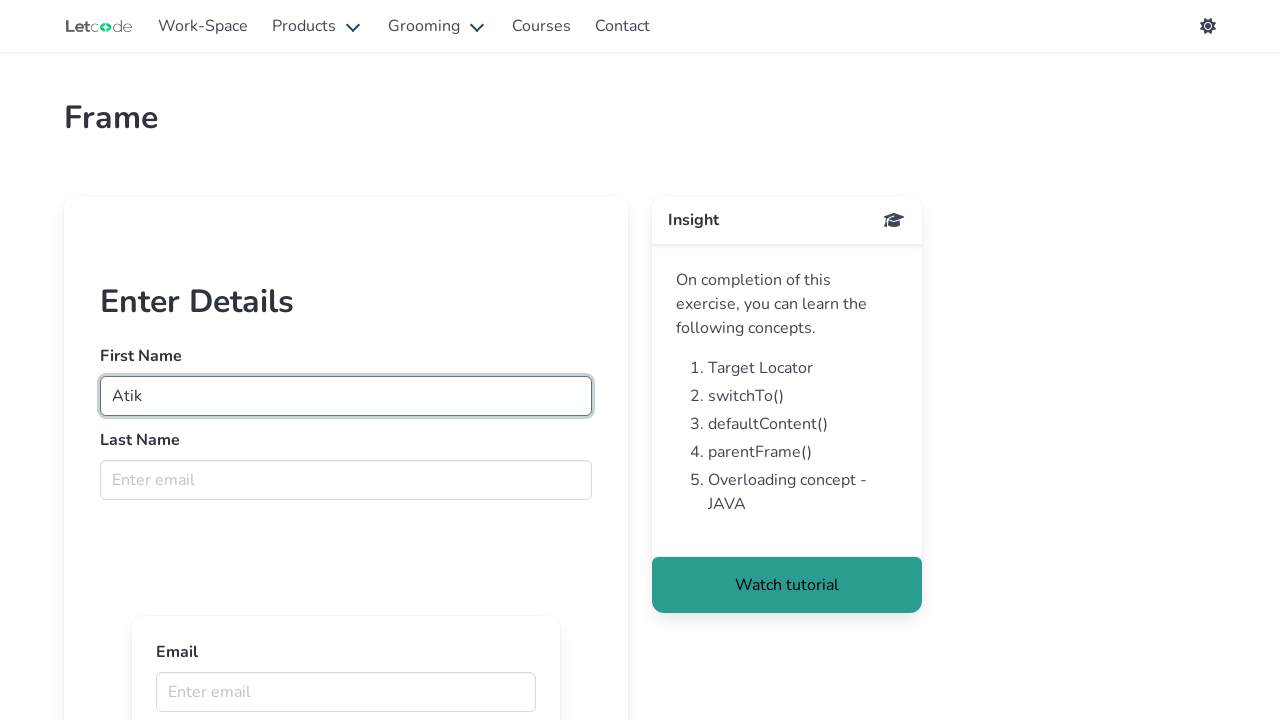

Filled last name field with 'Taj' in named frame on input[name='lname']
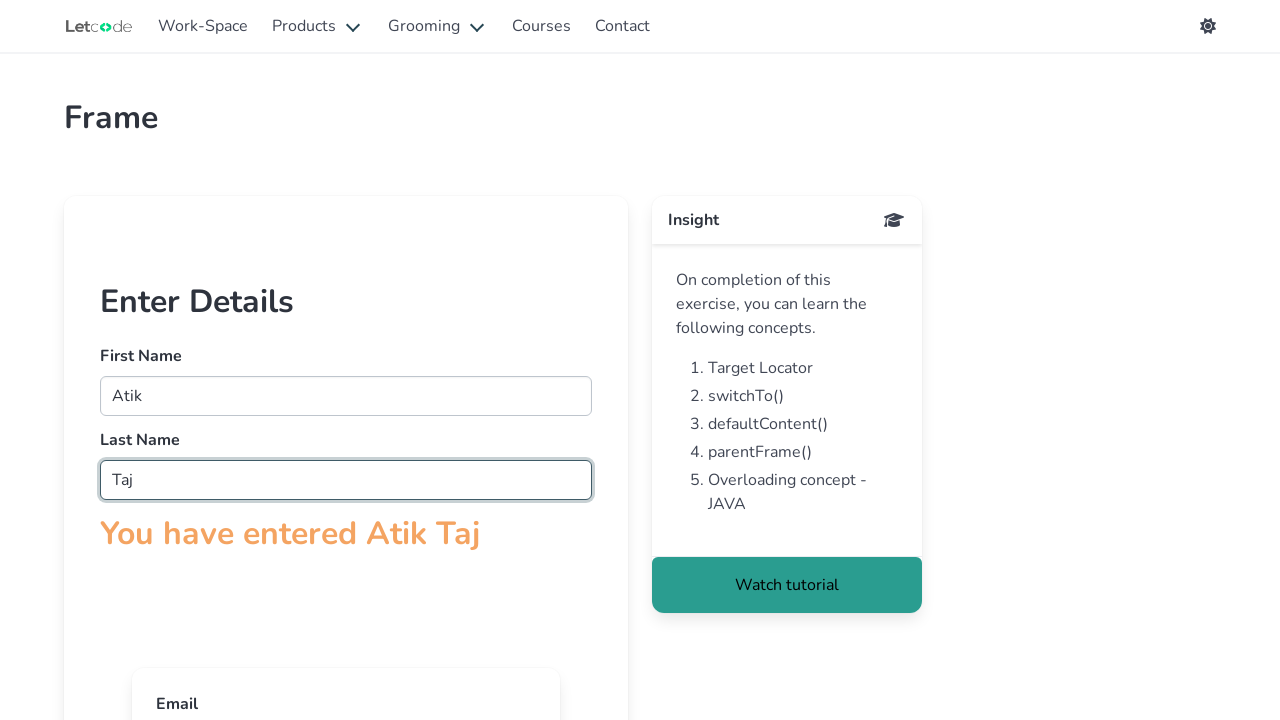

Retrieved child frames from parent frame
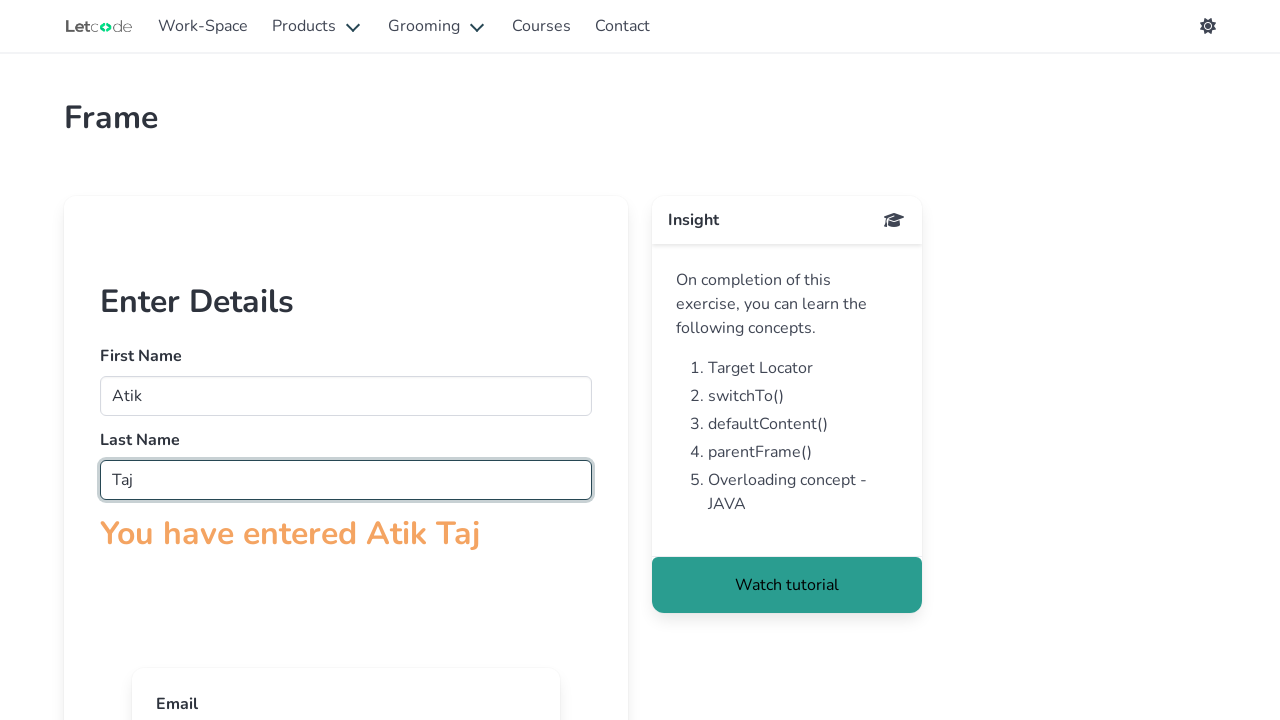

Retrieved parent frame reference from first child frame
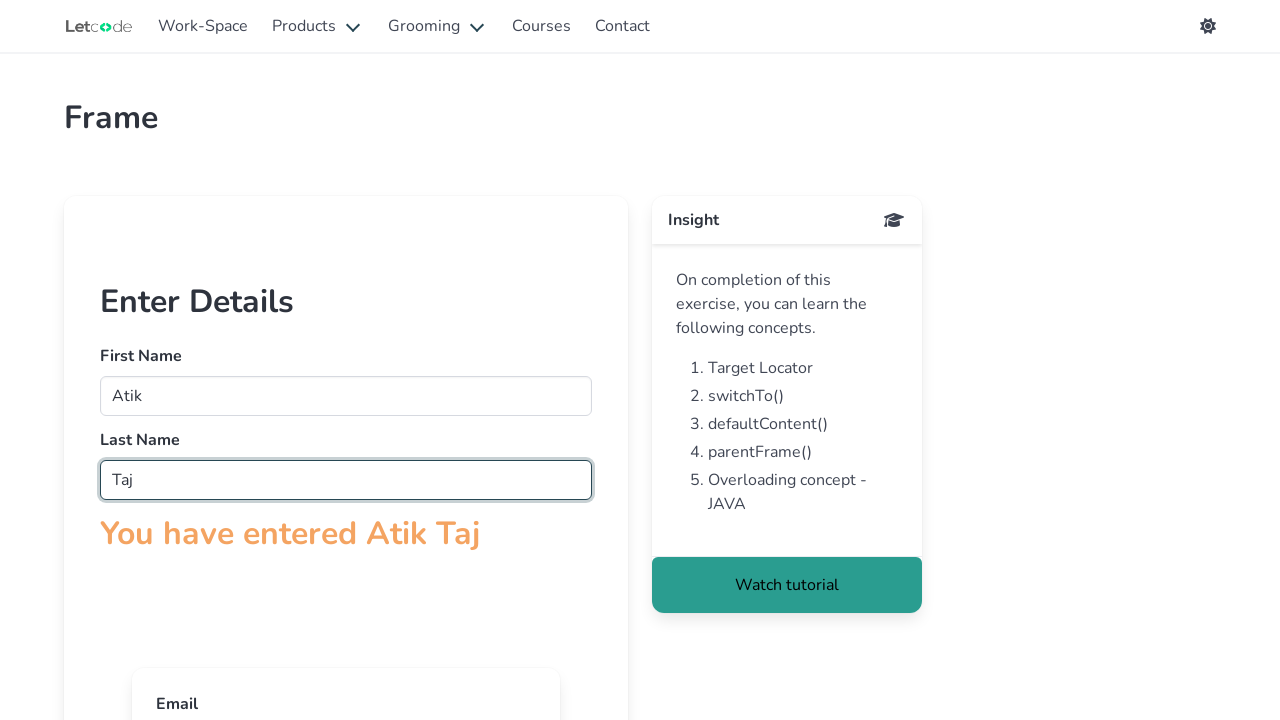

Filled last name field with 'sihan' via parent frame reference on input[name='lname']
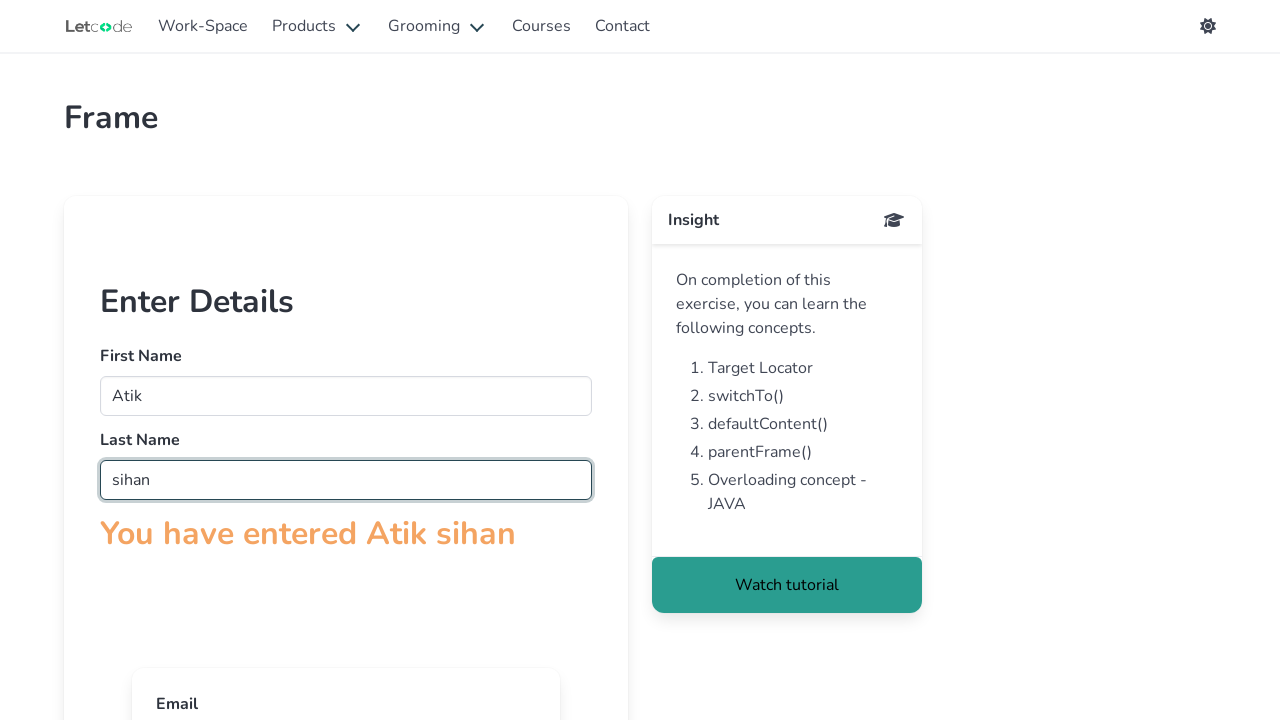

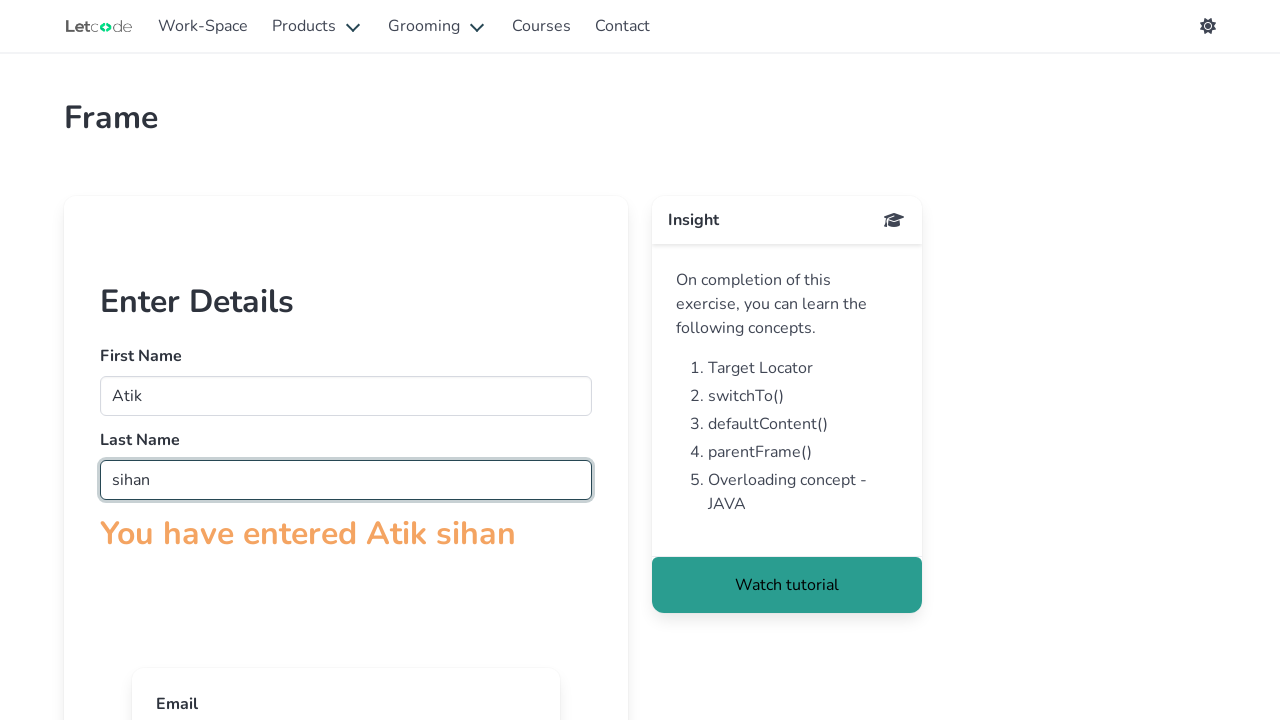